Tests the scroll page by scrolling to a form element, filling in a name and date field

Starting URL: http://formy-project.herokuapp.com/scroll

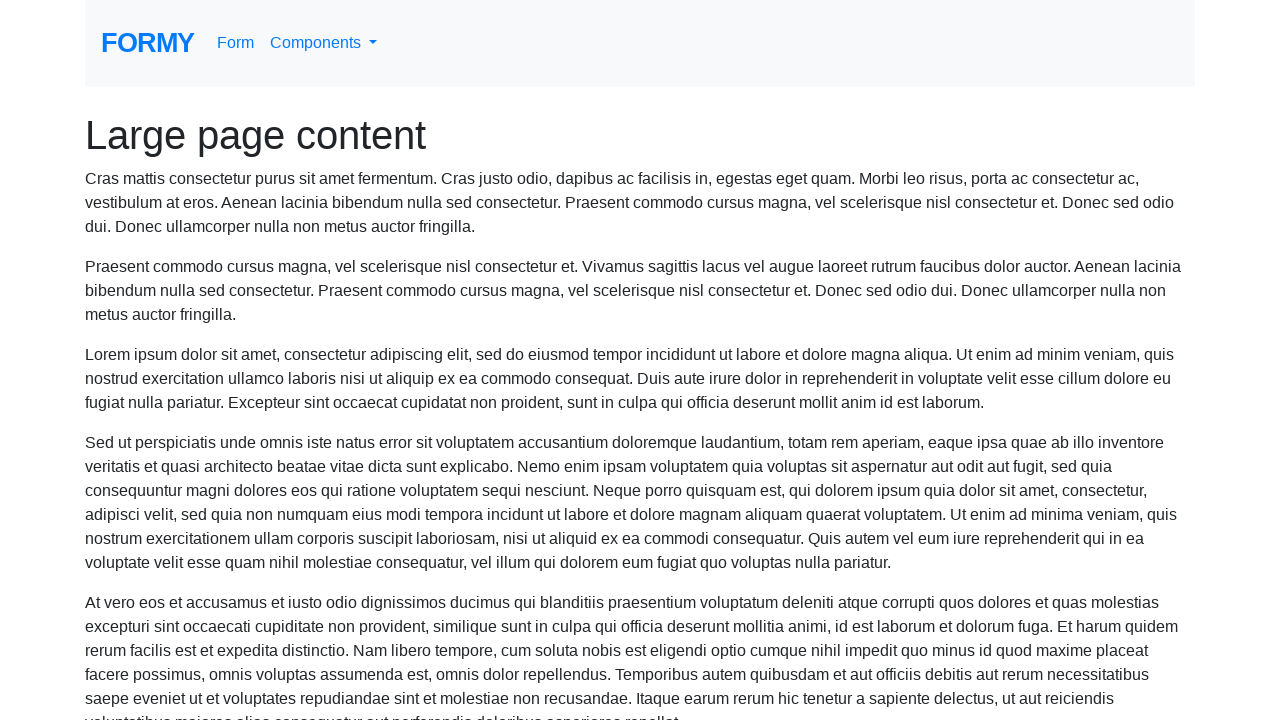

Scrolled to name field
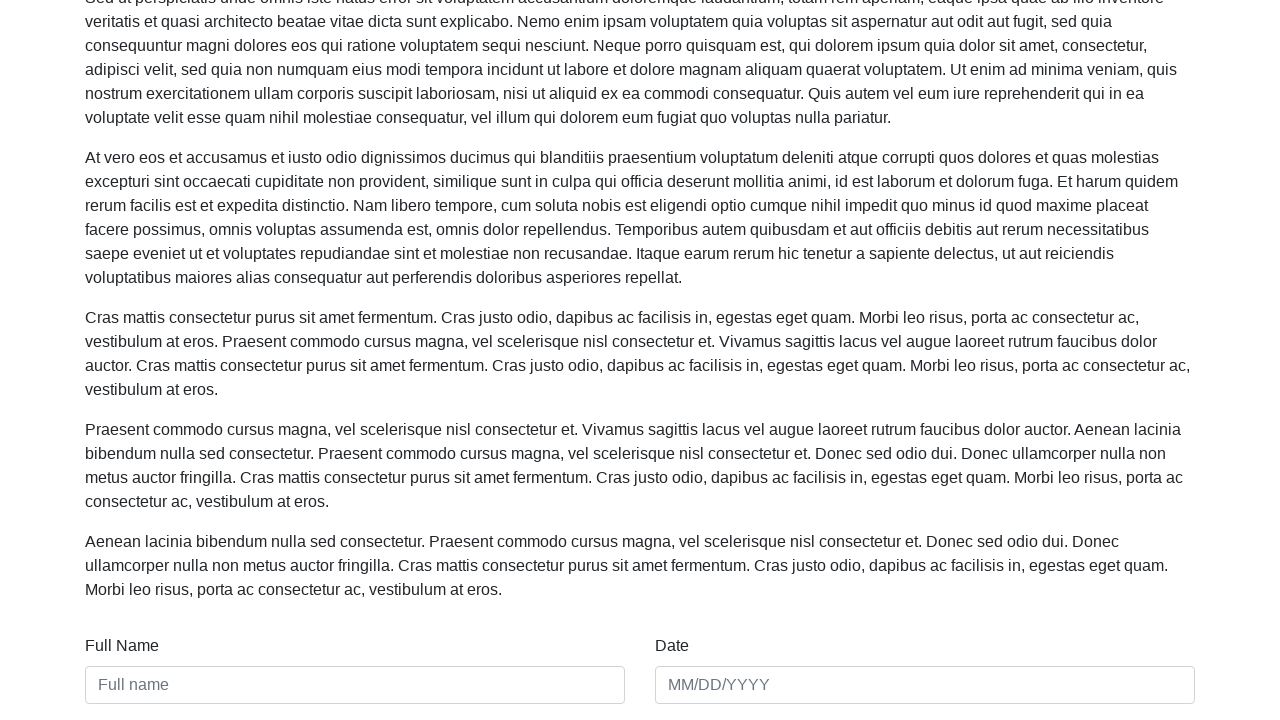

Filled name field with 'Carlos Valente' on #name
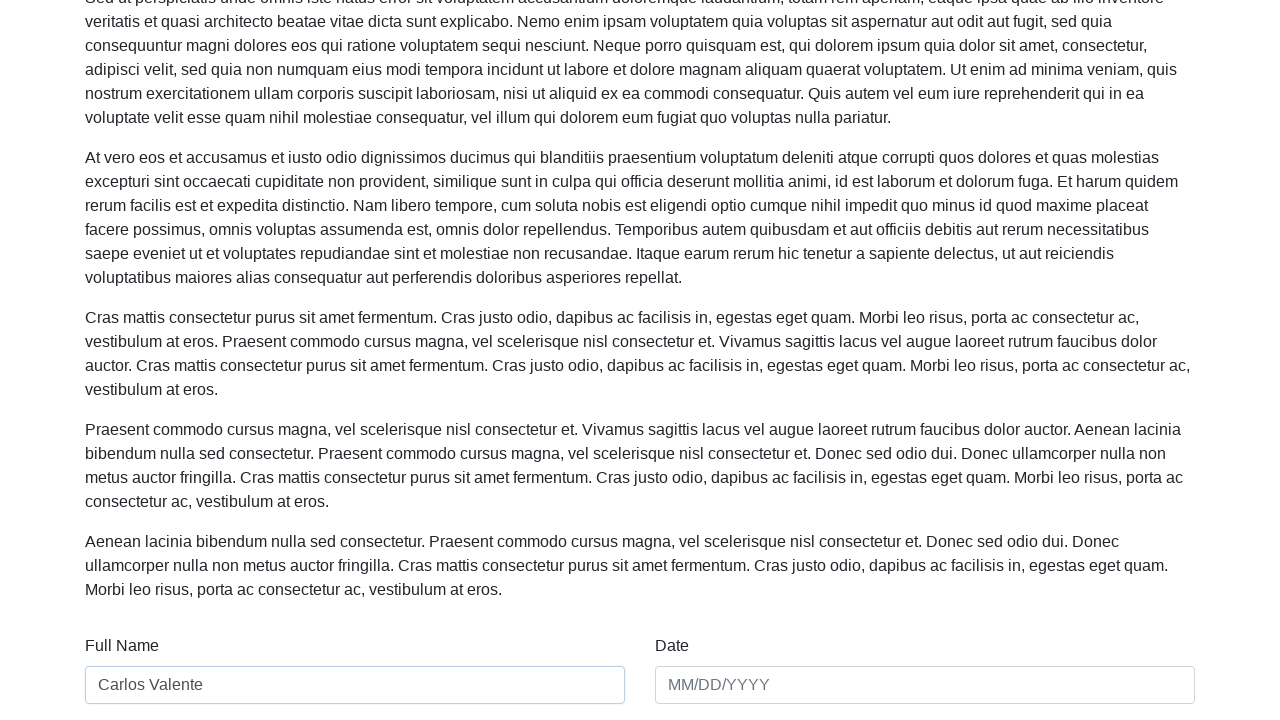

Filled date field with '01/01/2020' on #date
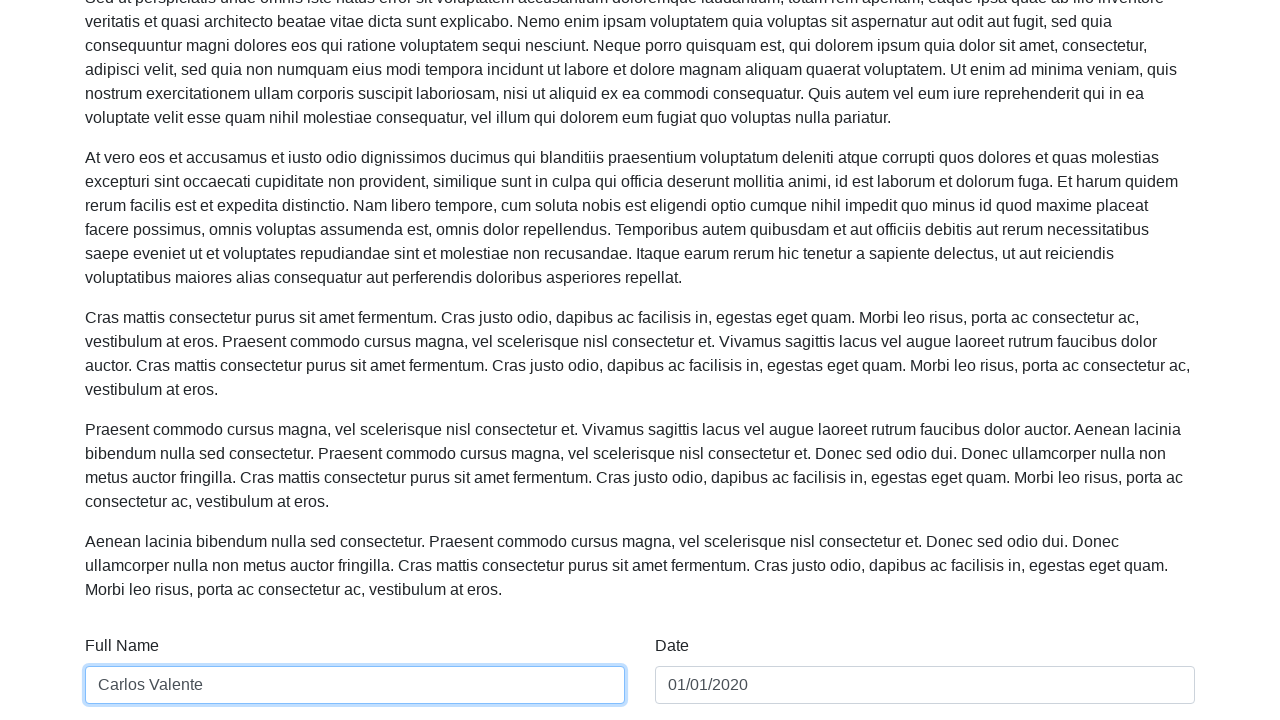

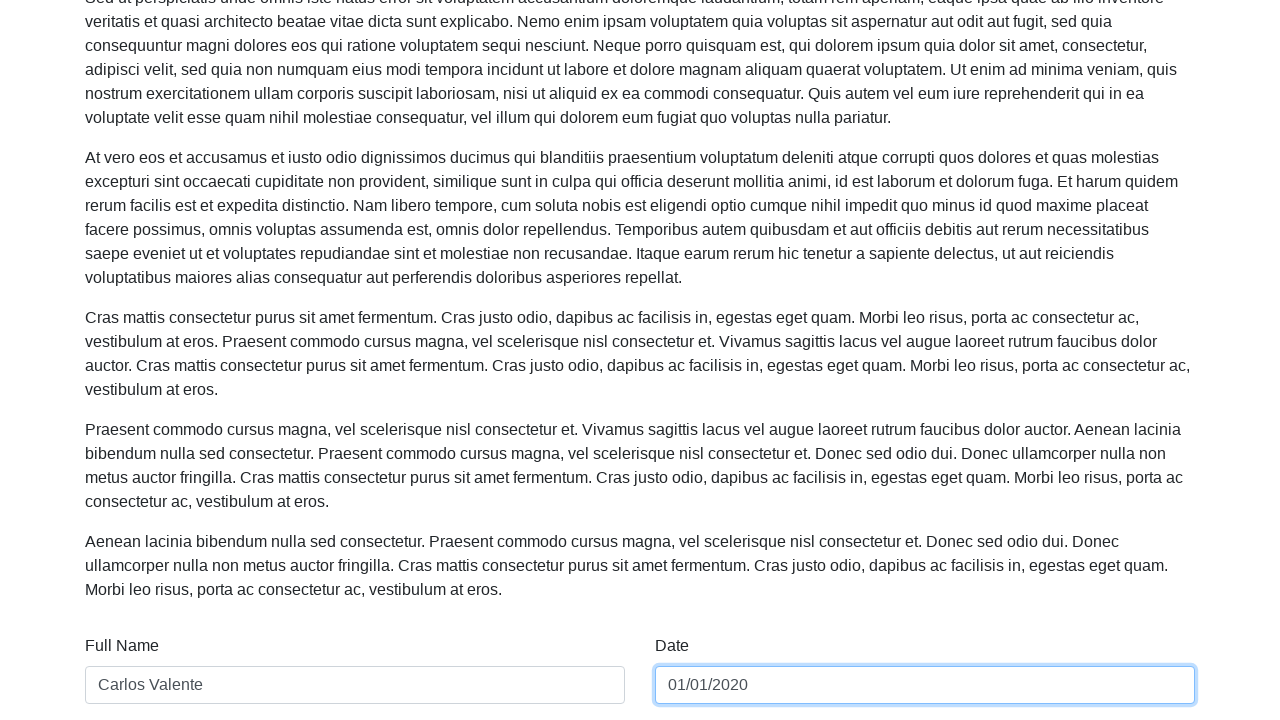